Tests adding a product to the shopping cart on BrowserStack's demo e-commerce site, verifying that the cart opens and displays the correct product.

Starting URL: https://www.bstackdemo.com

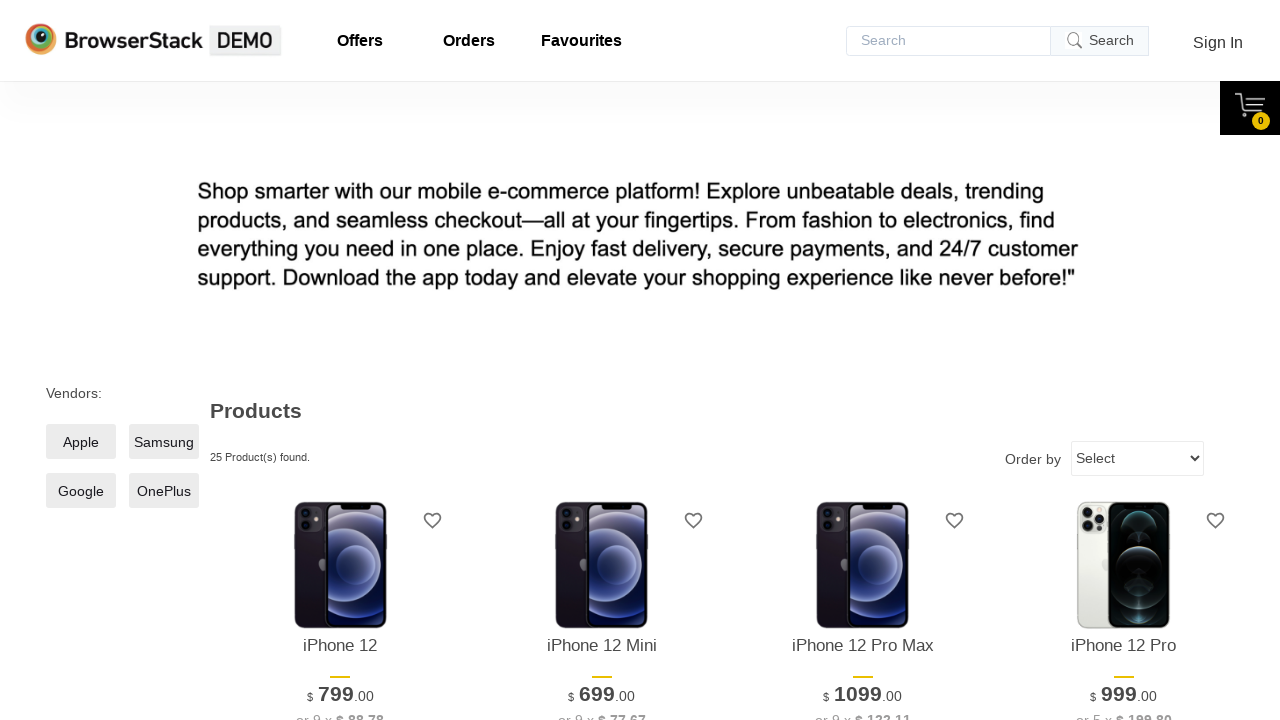

Waited for first product to be visible on page
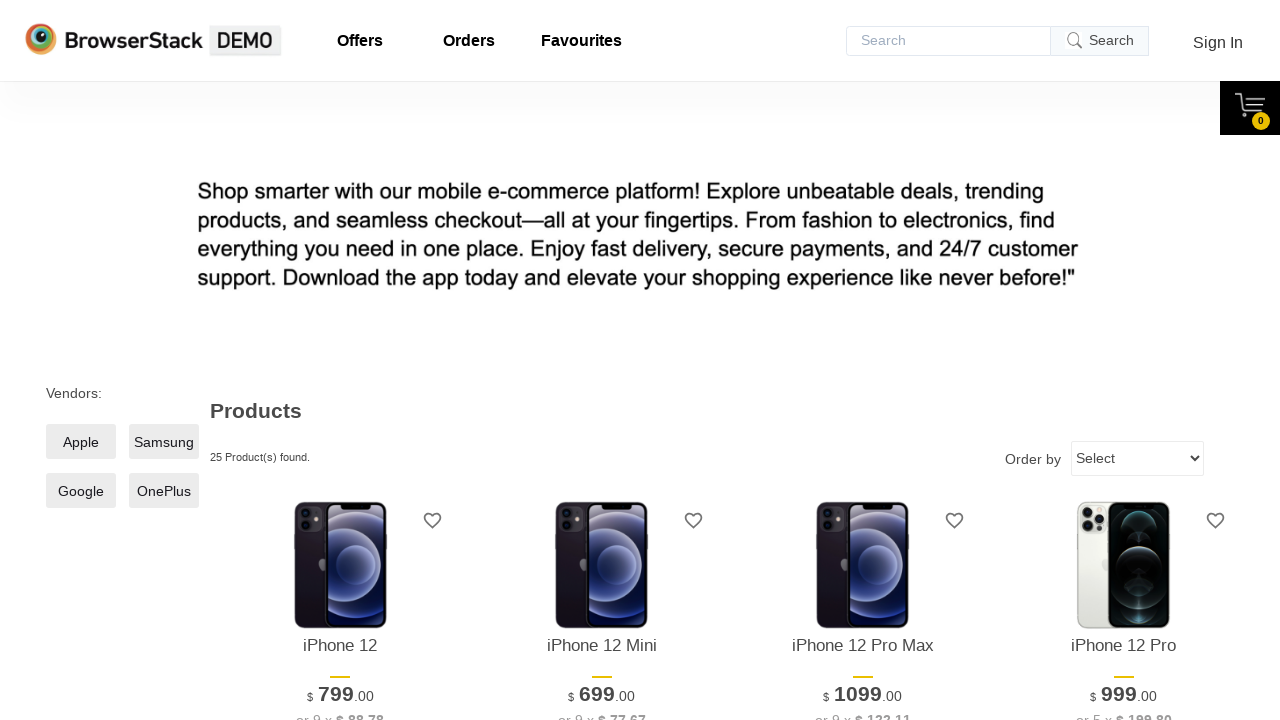

Retrieved product text from screen: iPhone 12
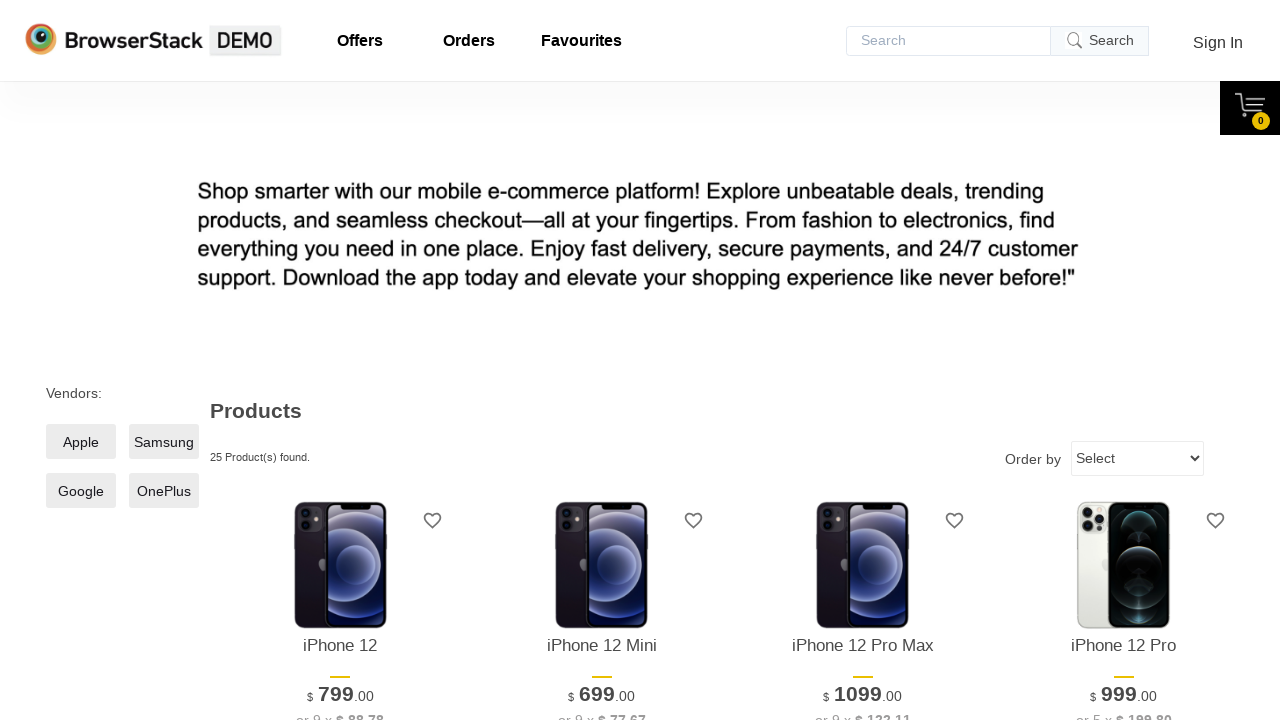

Clicked 'Add to Cart' button for first product at (340, 361) on xpath=//*[@id='1']/div[4]
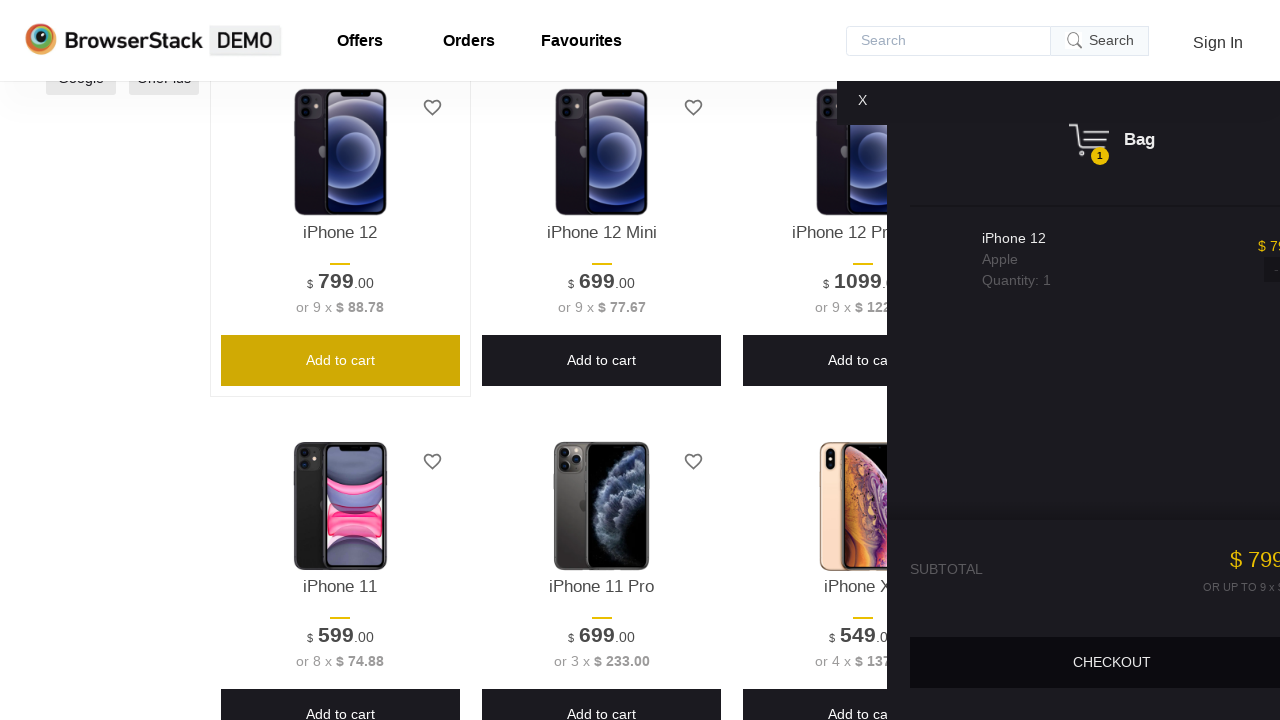

Waited for shopping cart content to appear
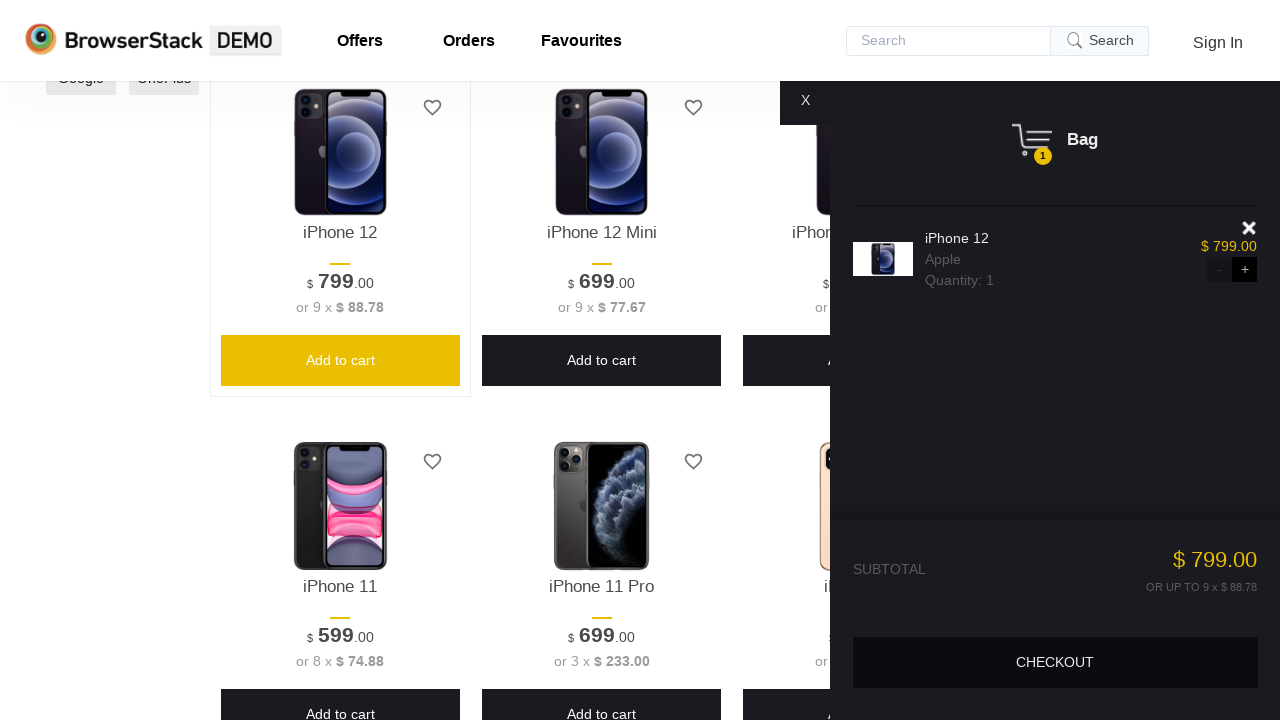

Verified shopping cart is visible
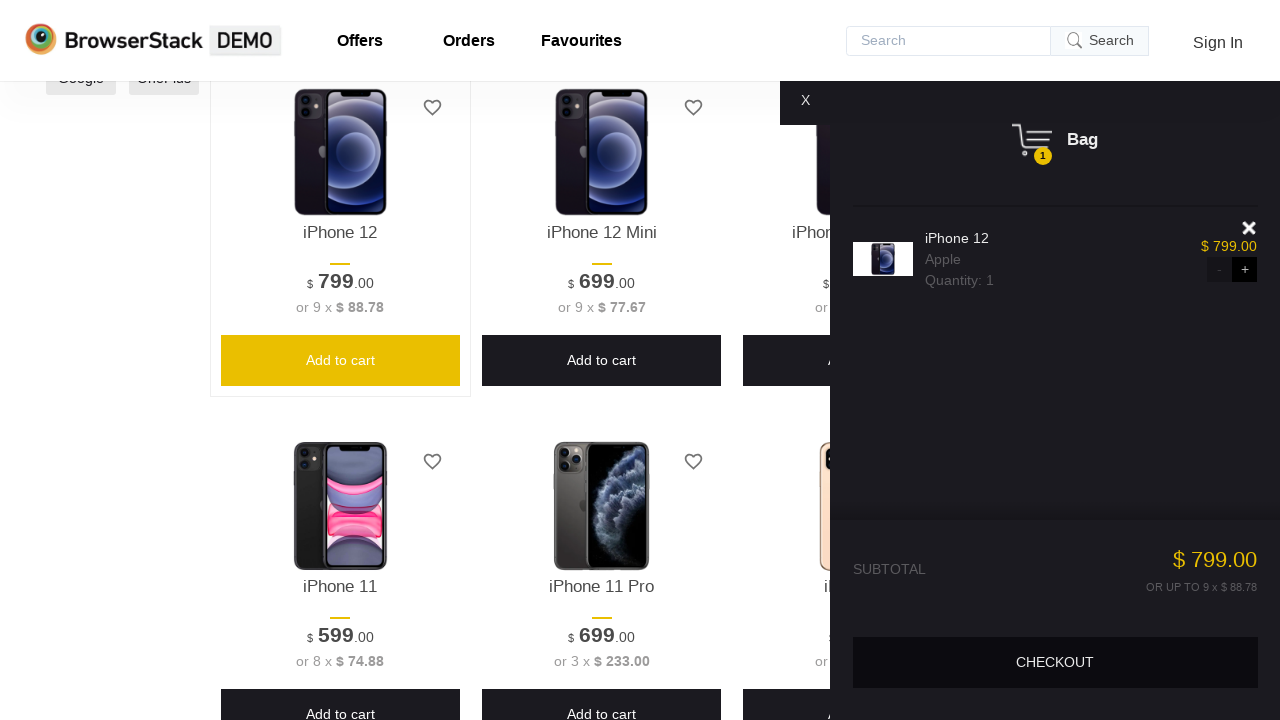

Retrieved product text from cart: iPhone 12
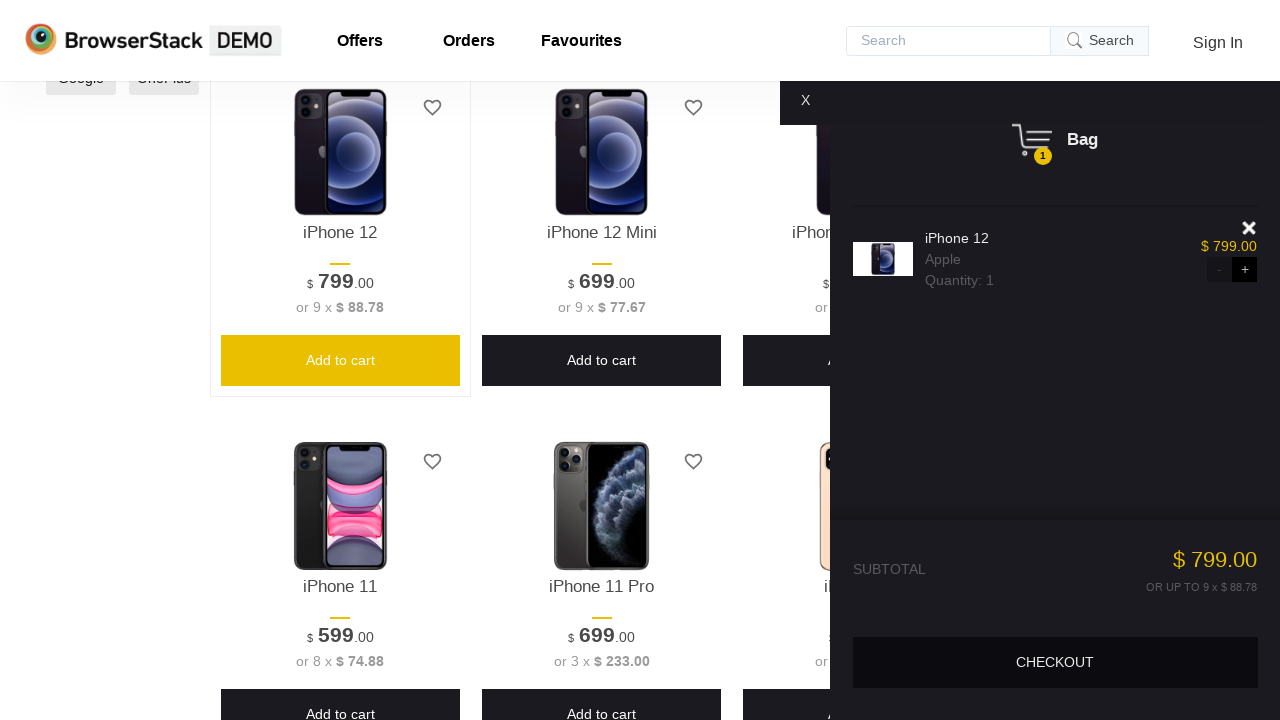

Verified product text in cart matches product text from screen
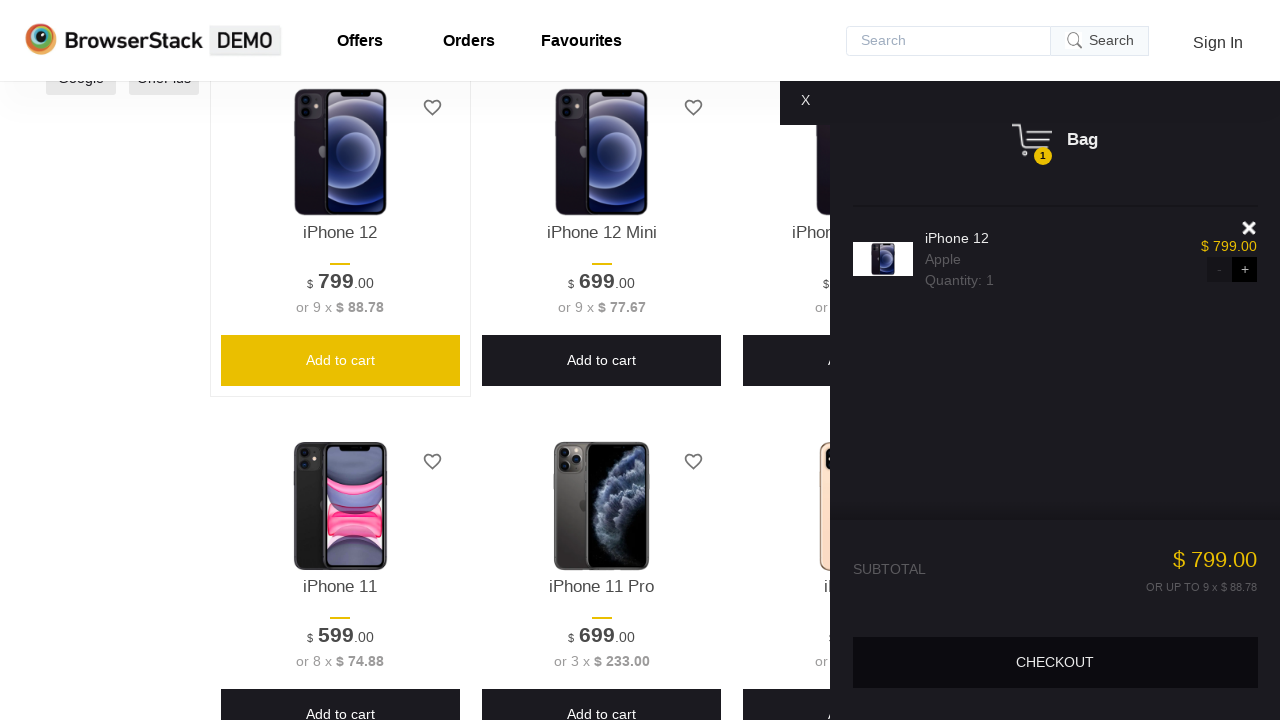

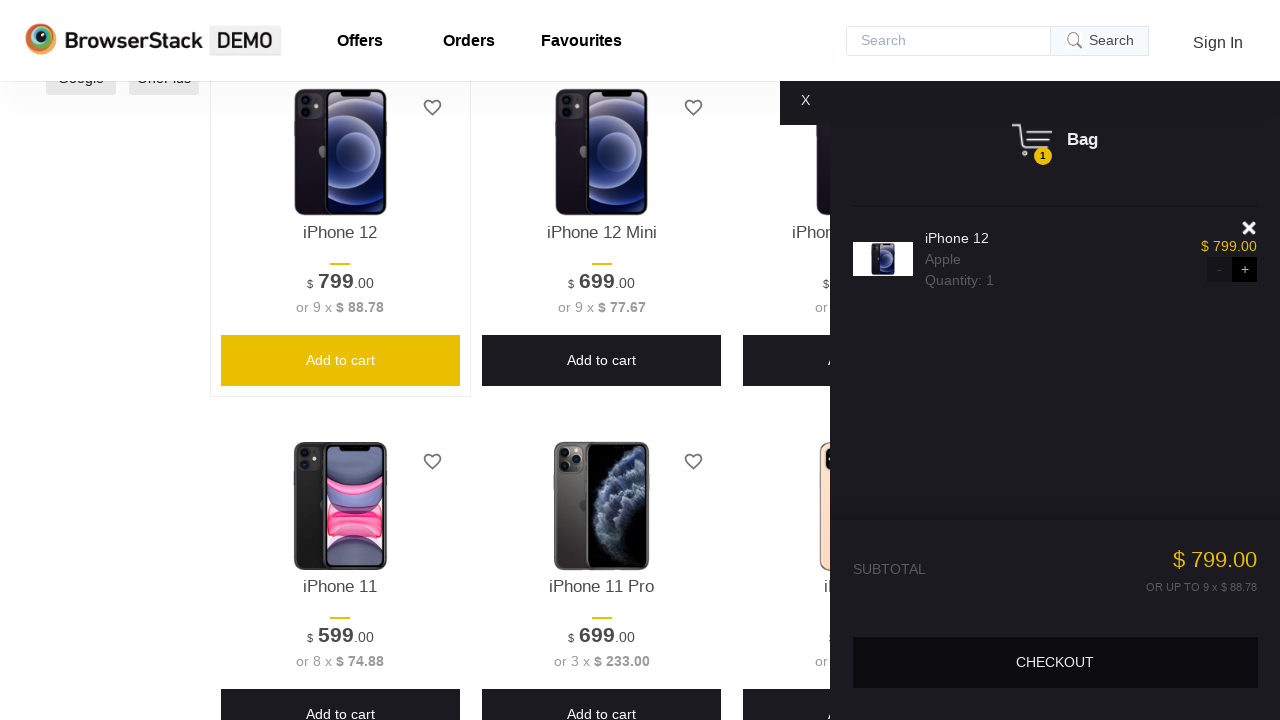